Tests that todo items do not bleed over between different framework implementations by adding an item in Angular and navigating to Vue

Starting URL: https://todomvc.com/examples/angular/dist/browser/#/all

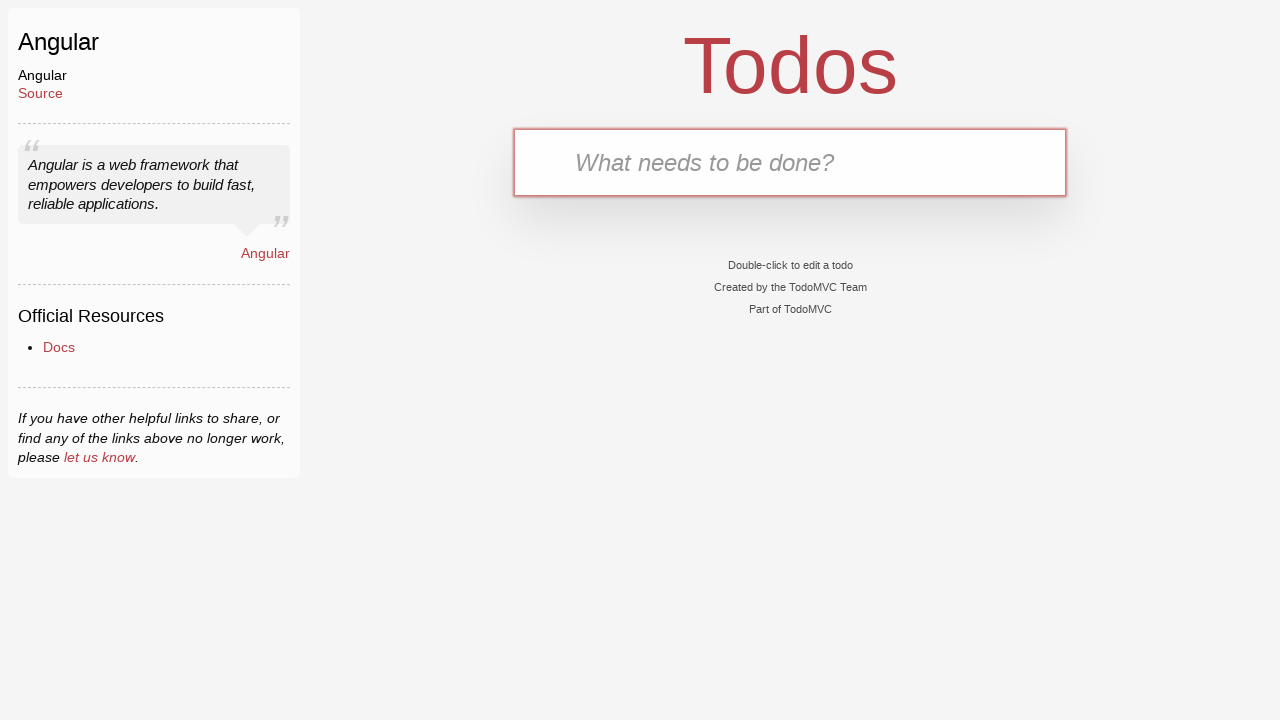

Clicked on the new todo input field in Angular at (790, 162) on .new-todo
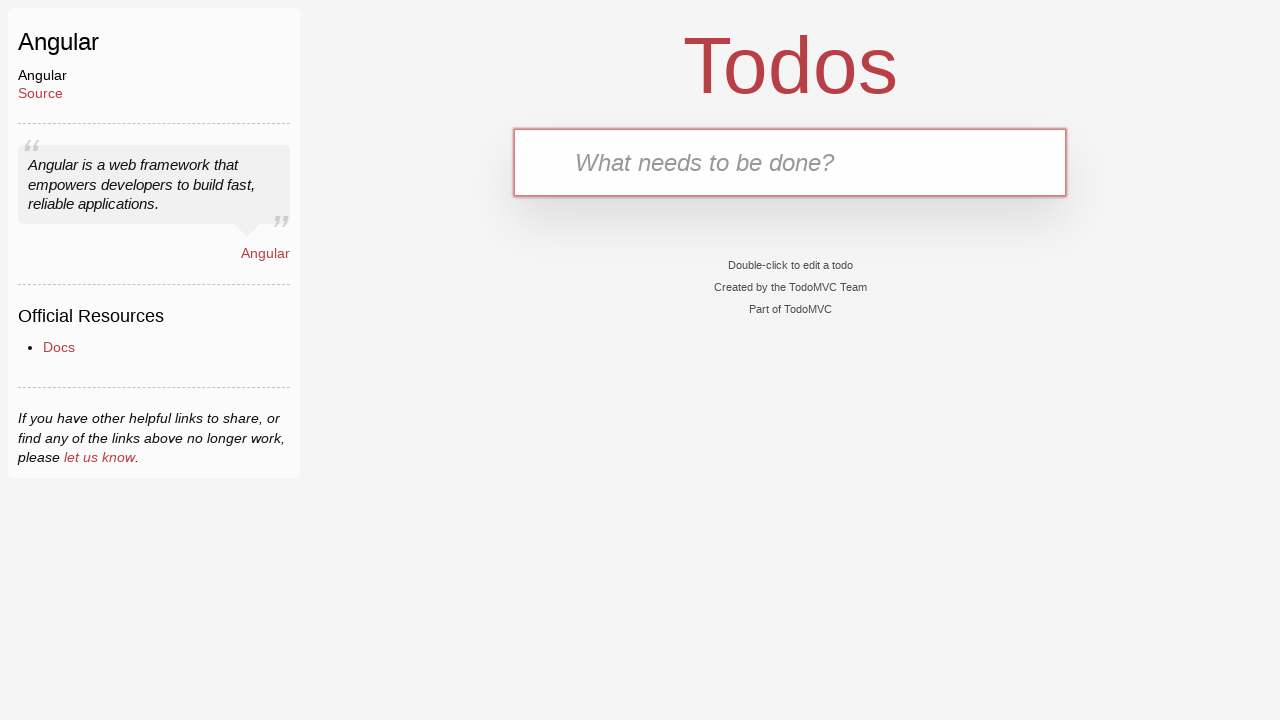

Filled new todo input with 'buy milk' on .new-todo
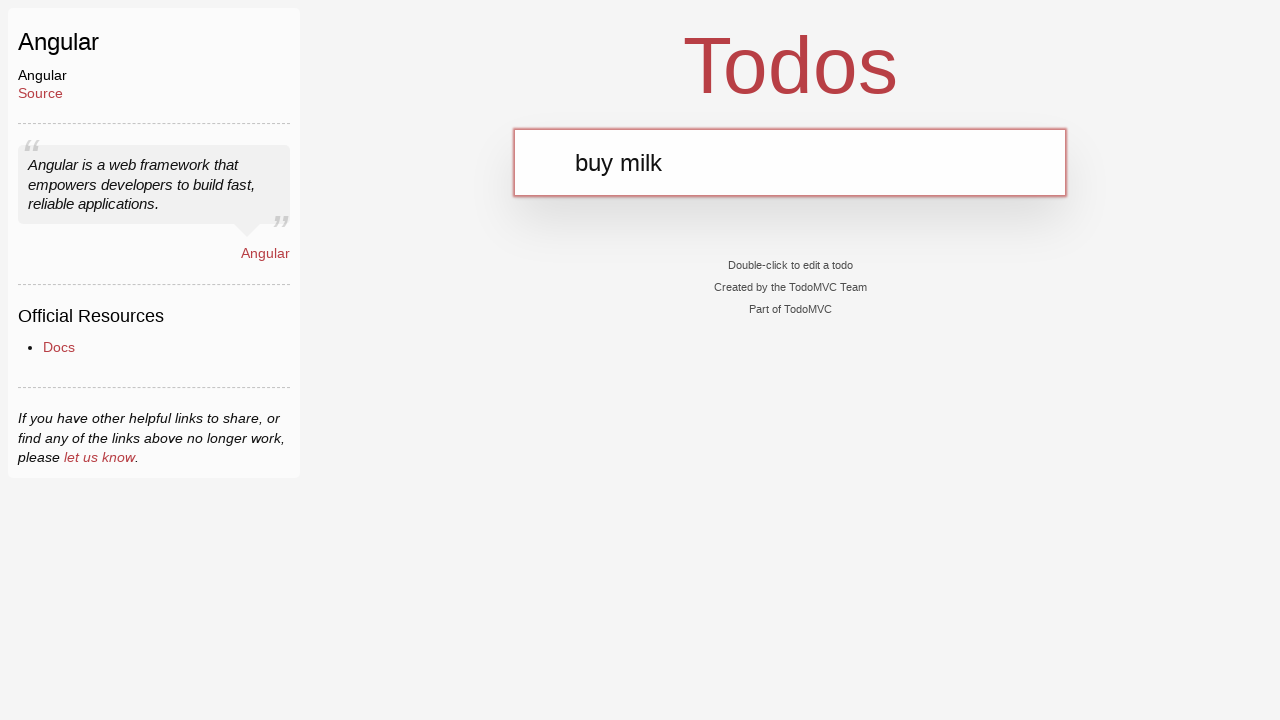

Pressed Enter to add the todo item on .new-todo
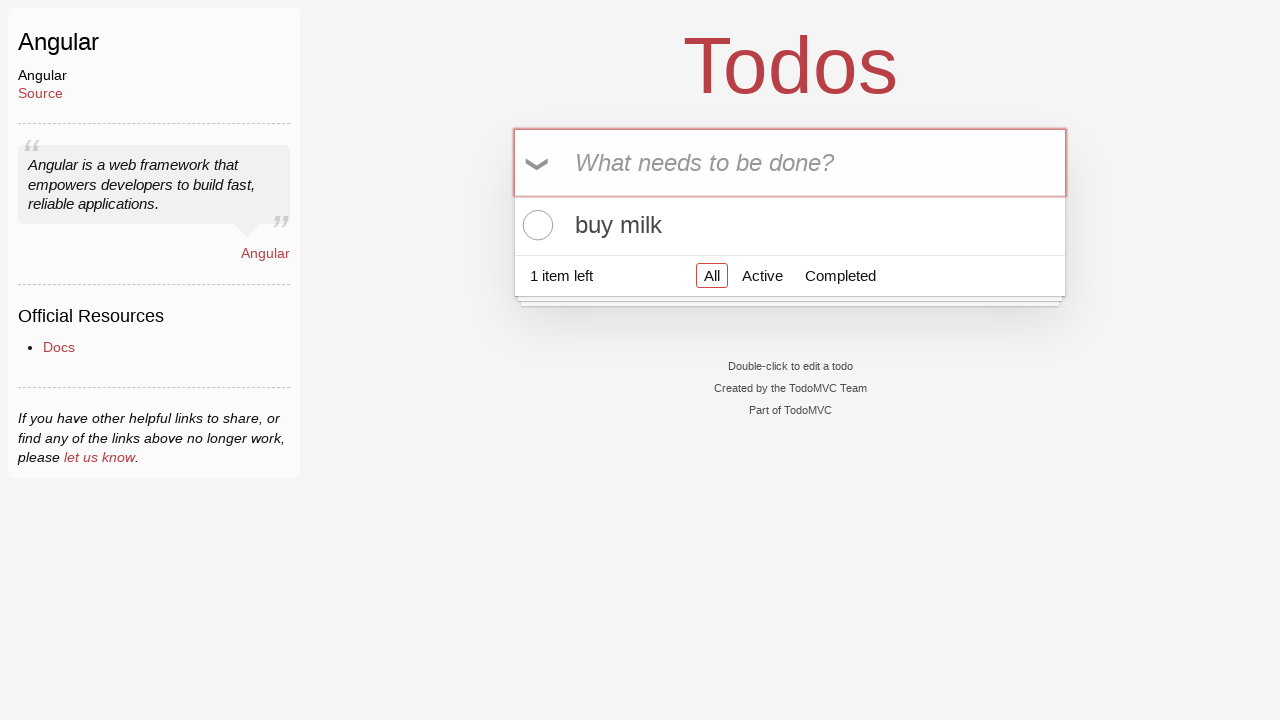

Navigated to Vue TodoMVC implementation
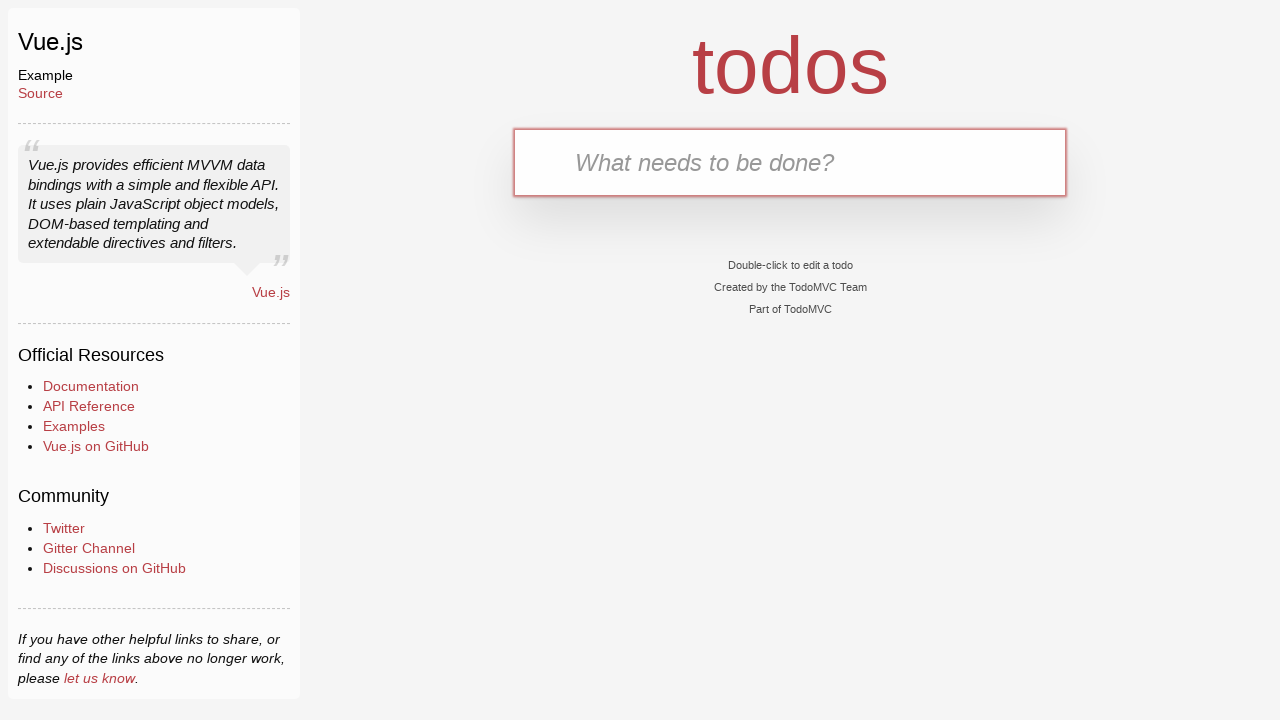

Vue page loaded and new todo input field is visible
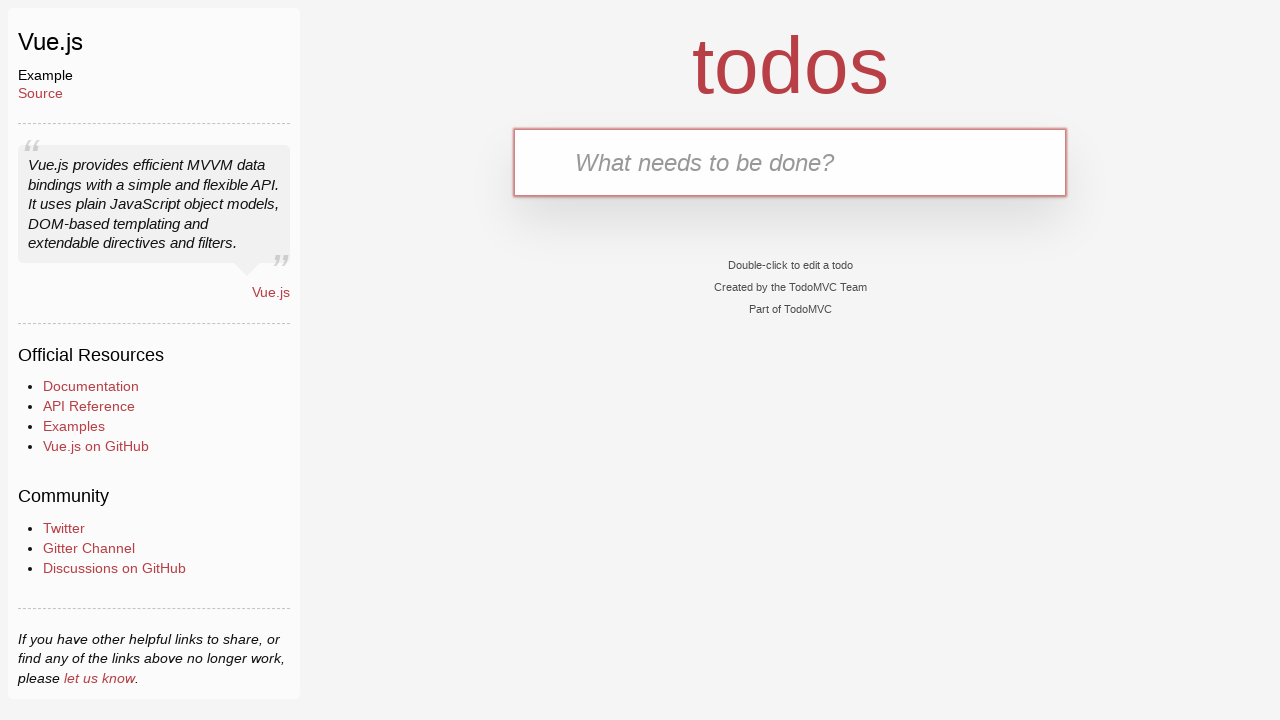

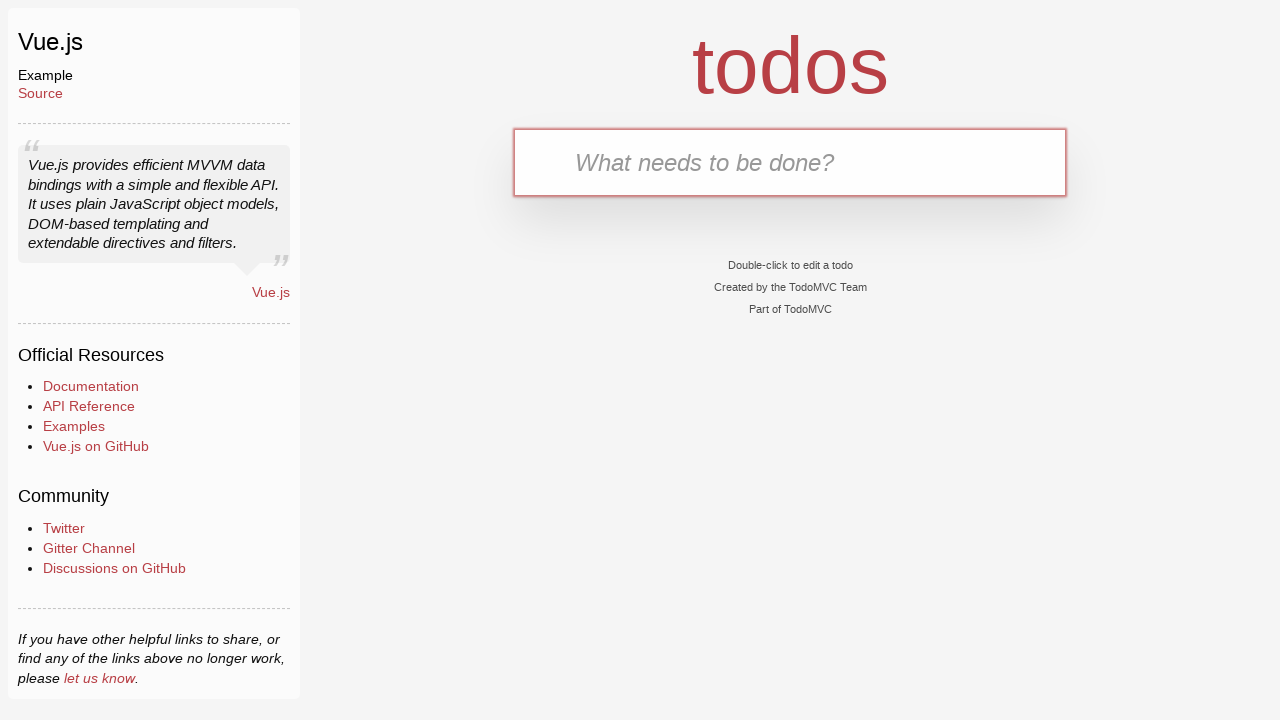